Tests the Playwright homepage by verifying the page title contains "Playwright", checking that the "Get Started" link has the correct href attribute, clicking it, and confirming navigation to the intro page.

Starting URL: https://playwright.dev/

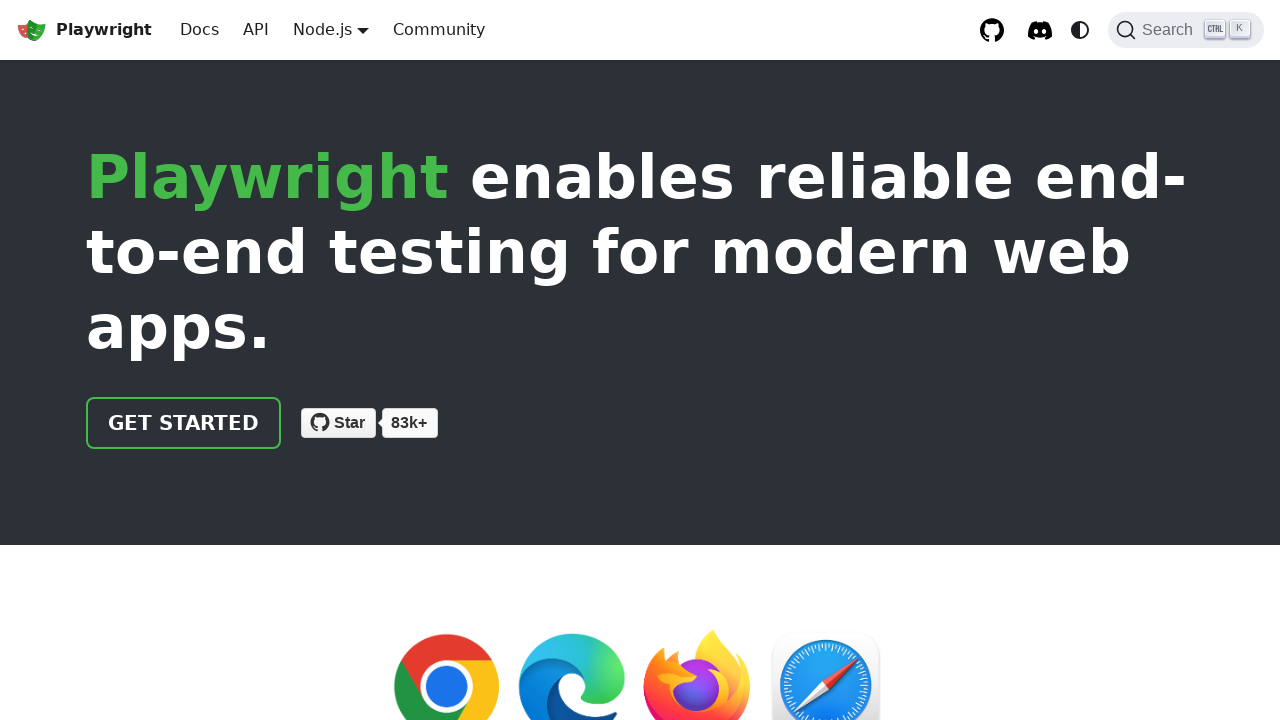

Verified page title contains 'Playwright'
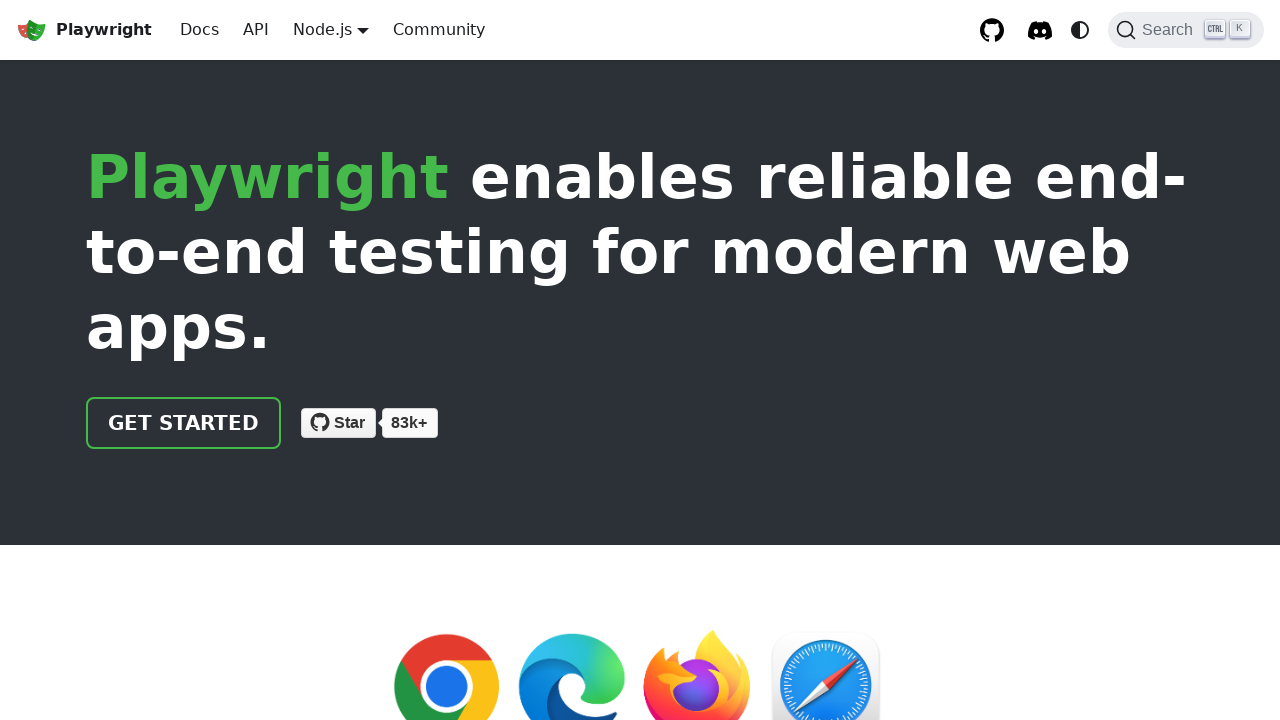

Located the 'Get Started' link
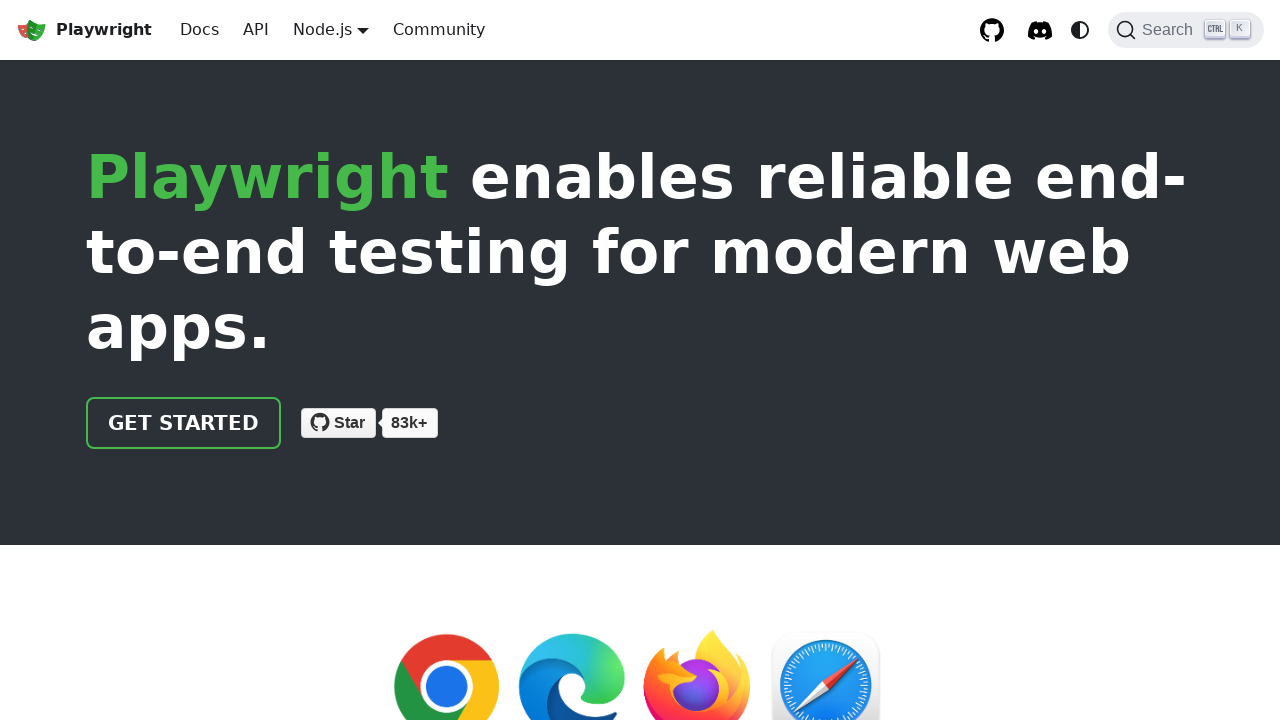

Verified 'Get Started' link has href attribute '/docs/intro'
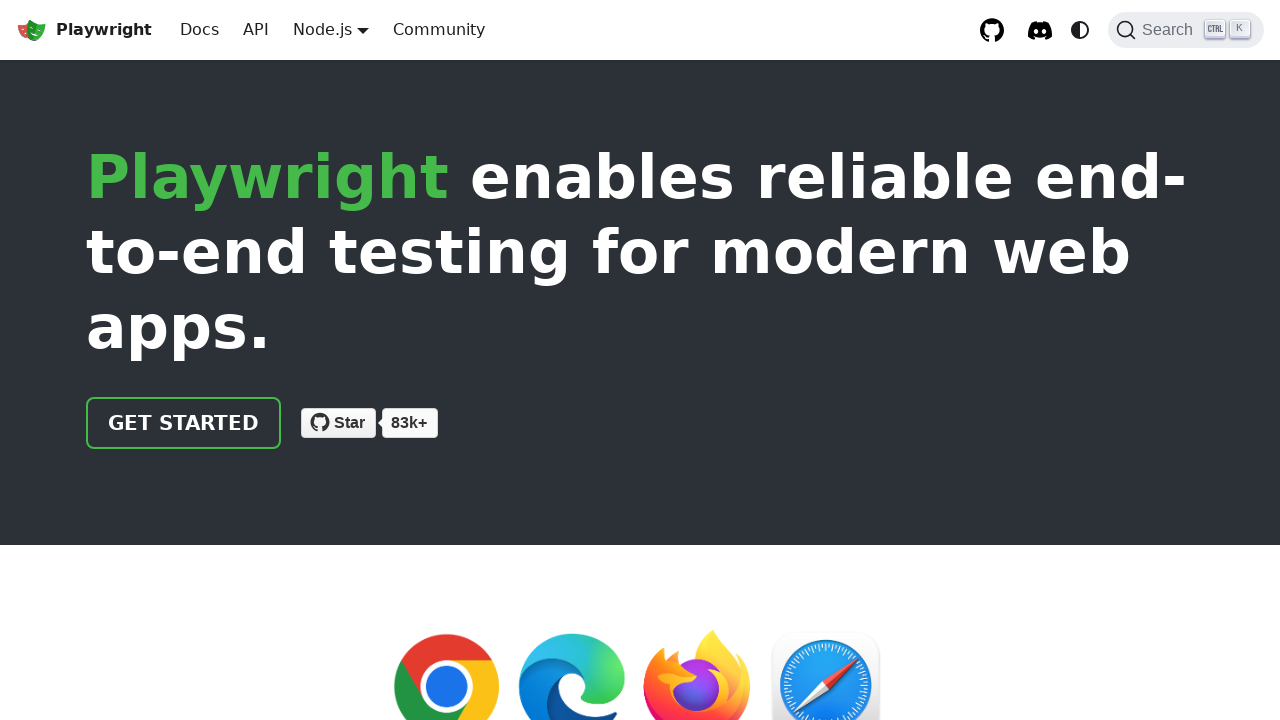

Clicked the 'Get Started' link at (184, 423) on text=Get Started
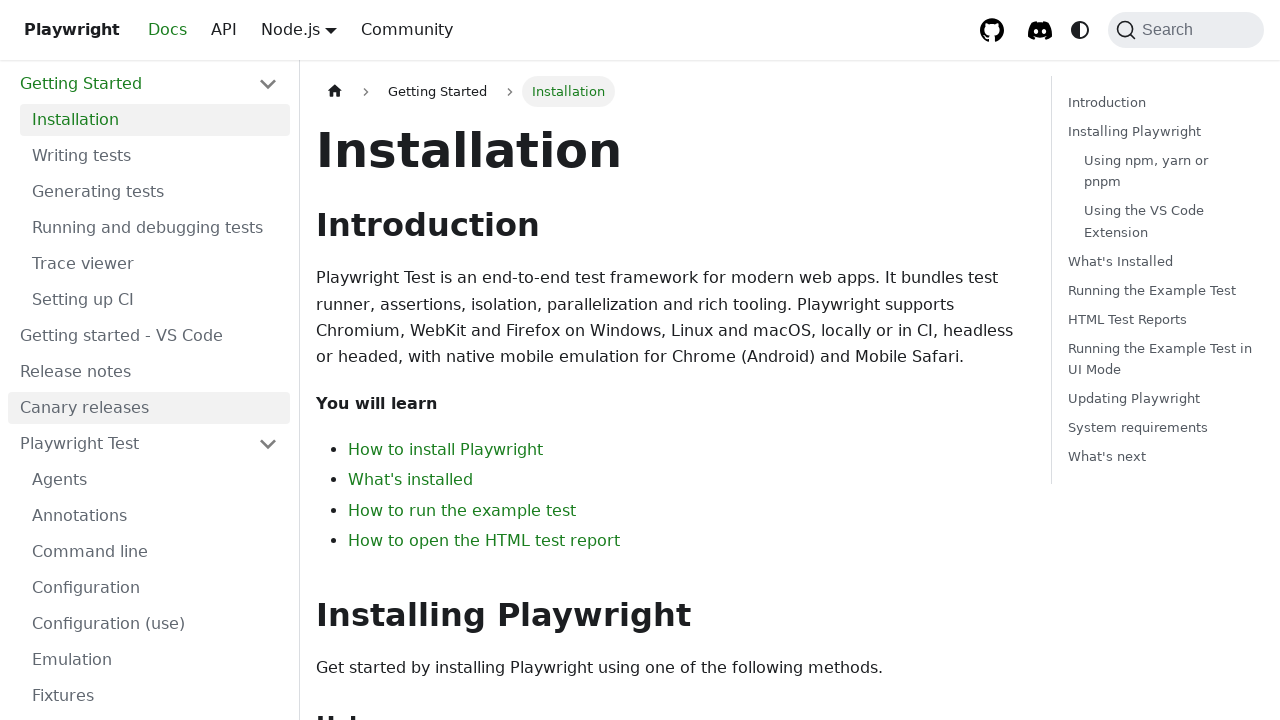

Verified navigation to intro page (URL contains 'intro')
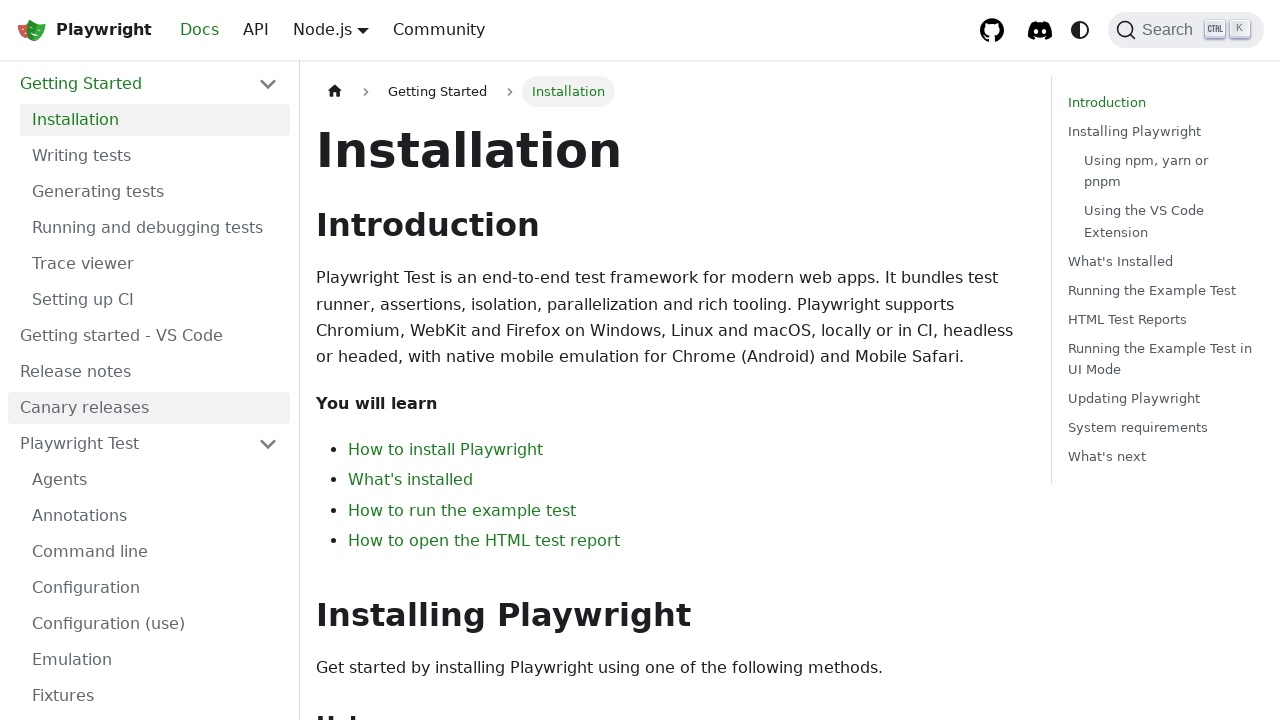

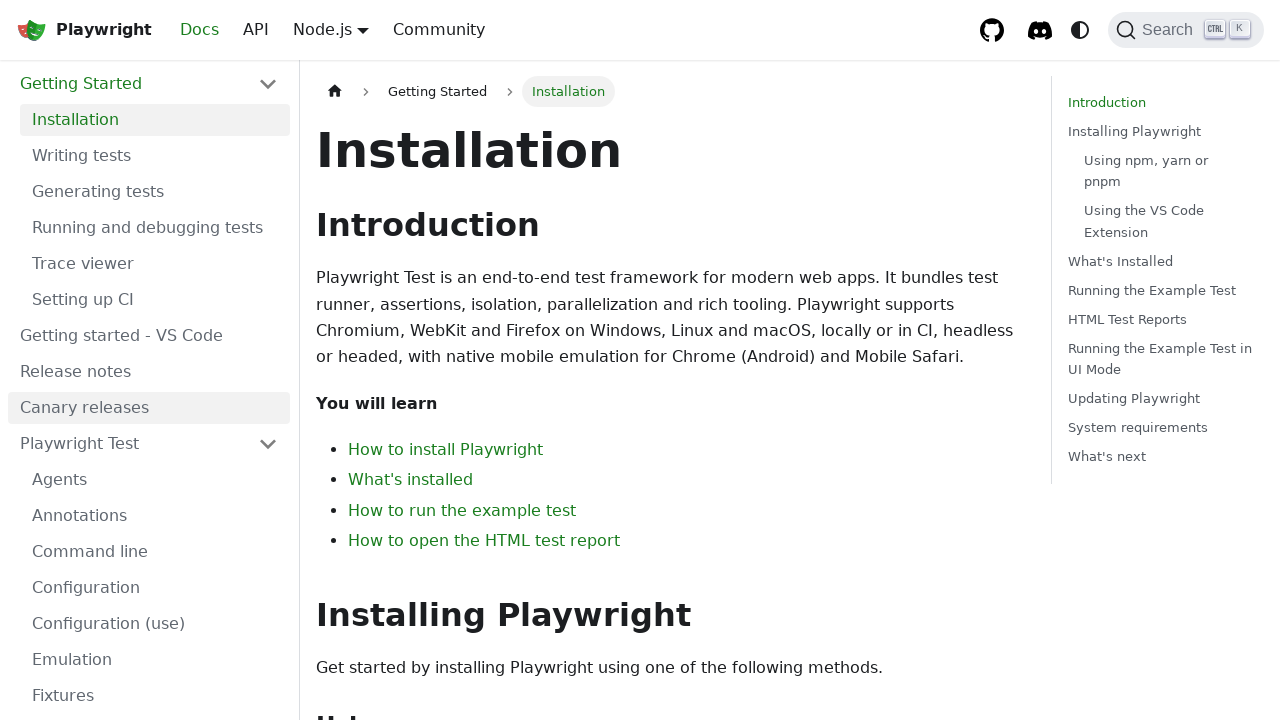